Tests a demo banking application by filling username and password fields and clicking sign in

Starting URL: https://demo.applitools.com/

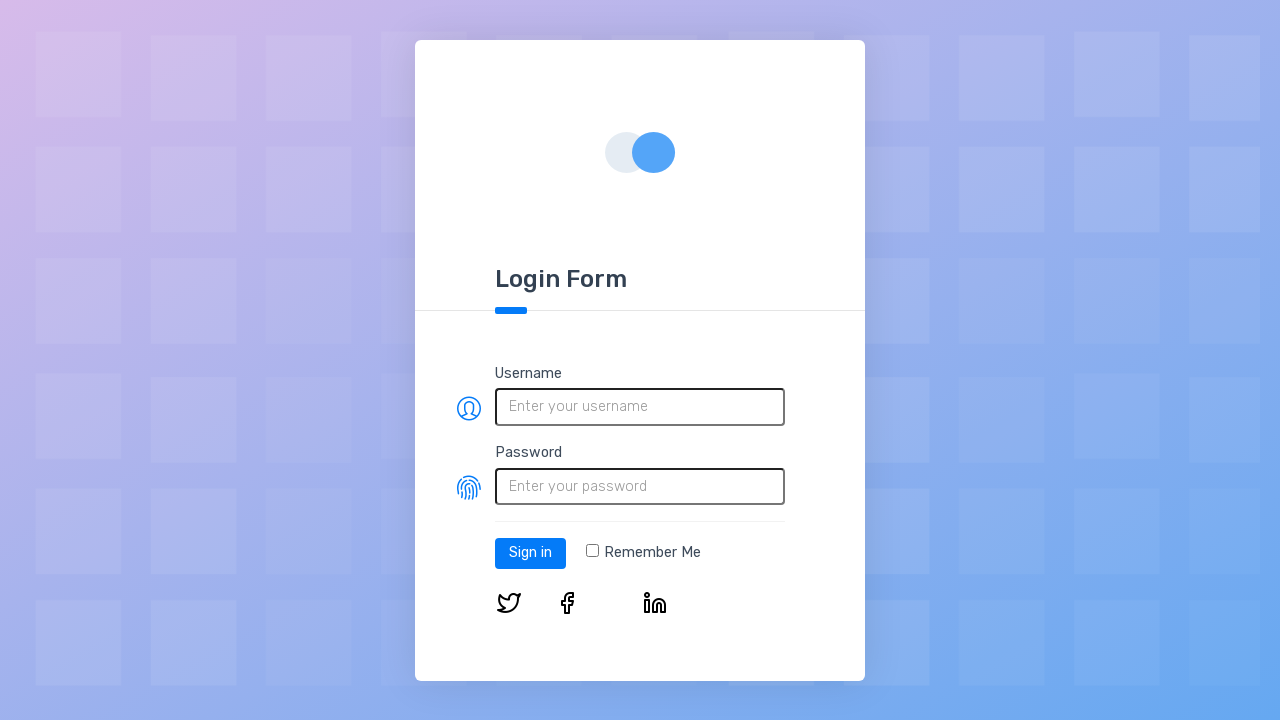

Filled username field with 'ttechno@gmail.com' on #username
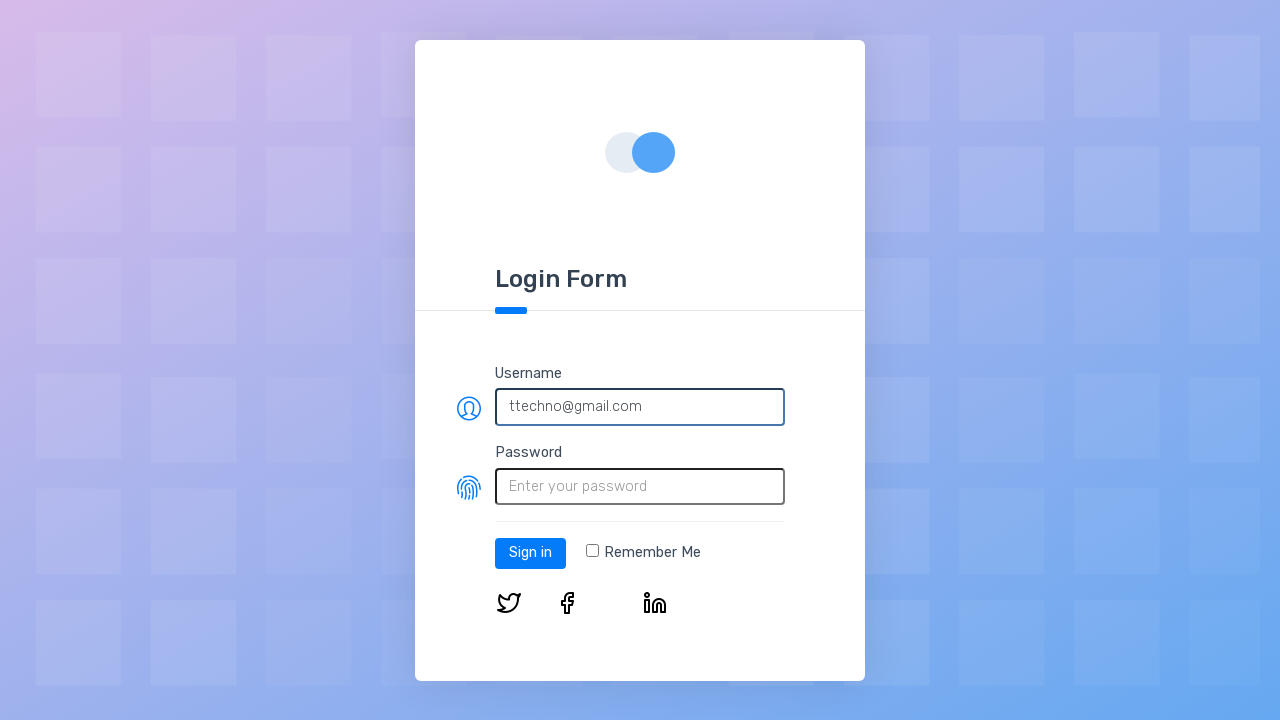

Filled password field with 'techno123.' on #password
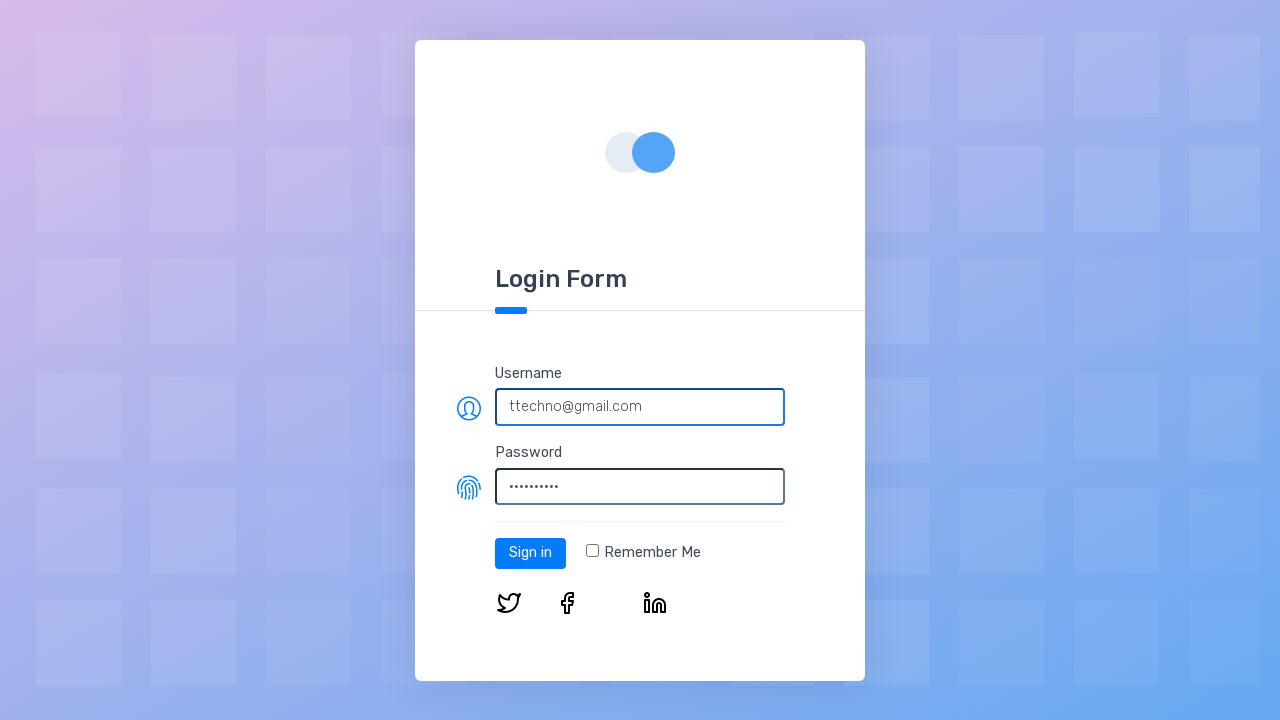

Clicked remember me checkbox at (592, 551) on .form-check-input
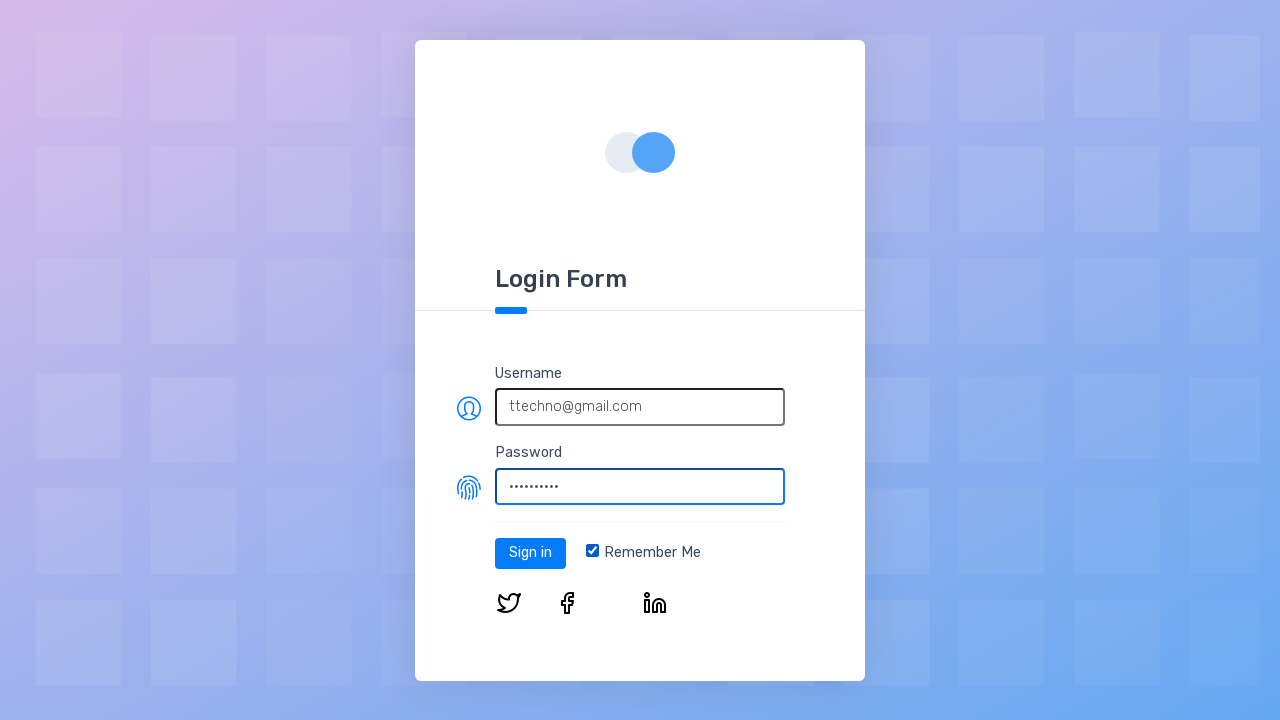

Clicked Sign In button at (530, 553) on #log-in
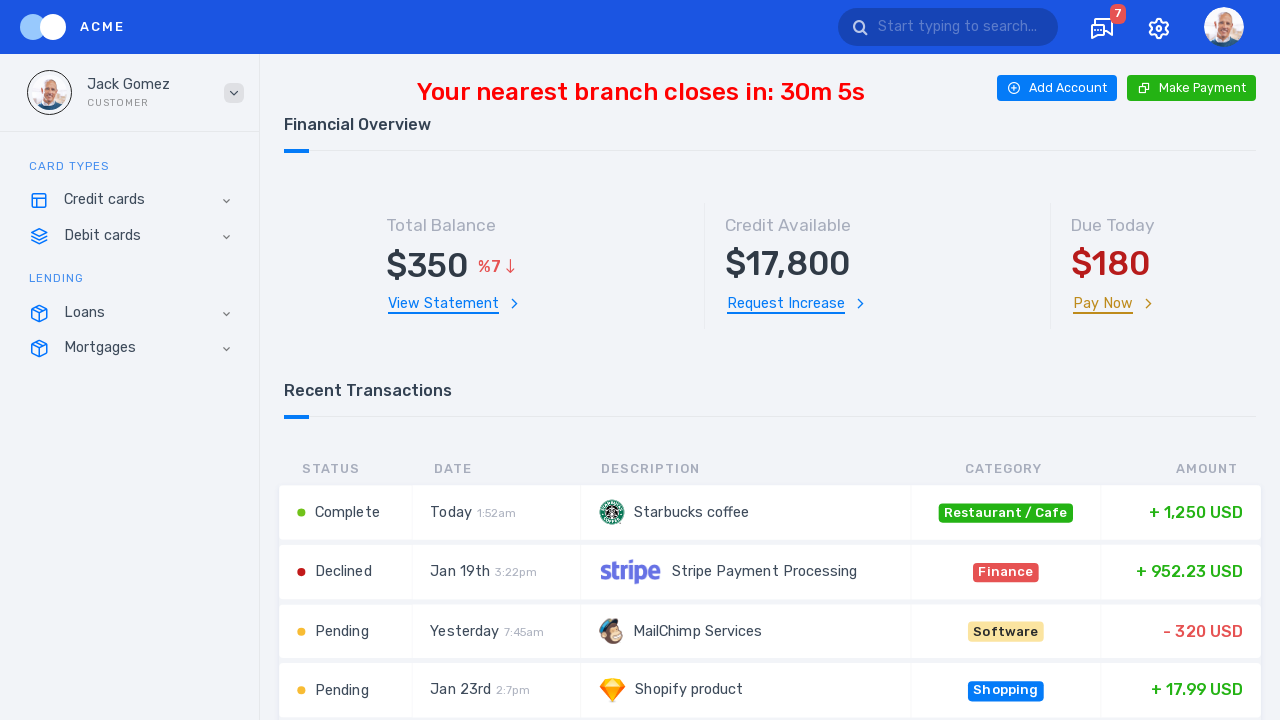

Branch closing time element loaded
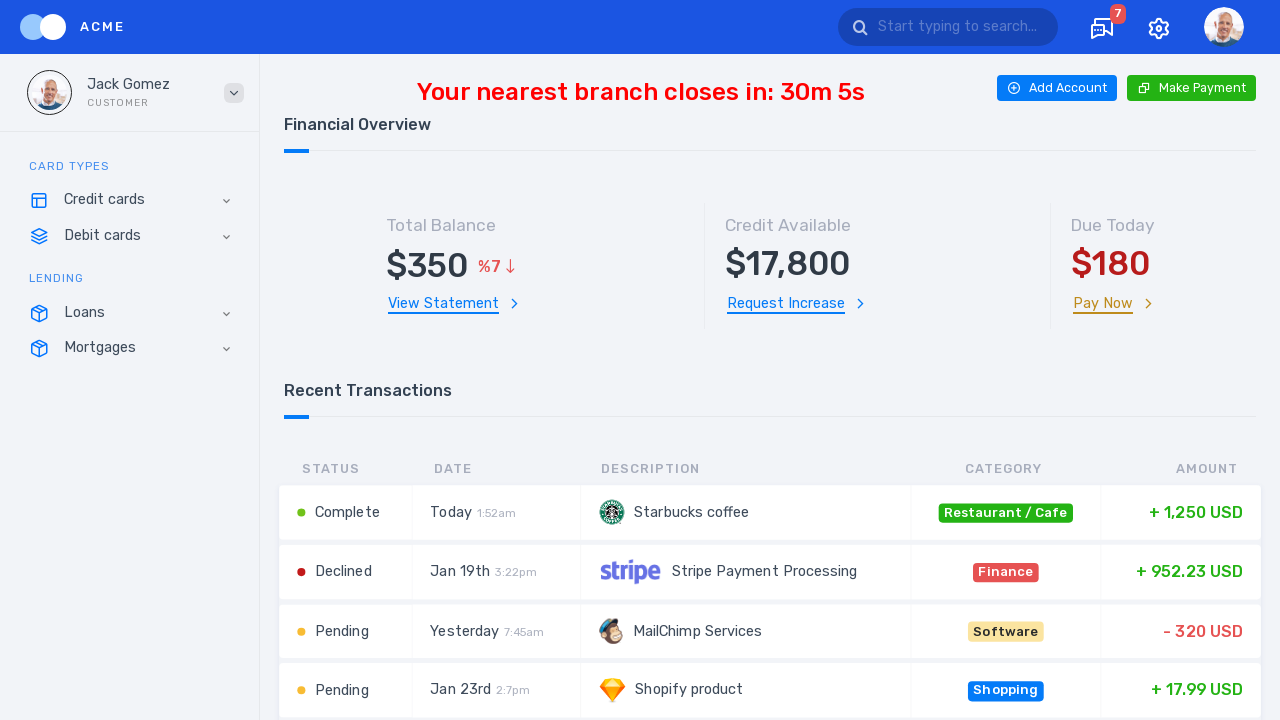

Located time element
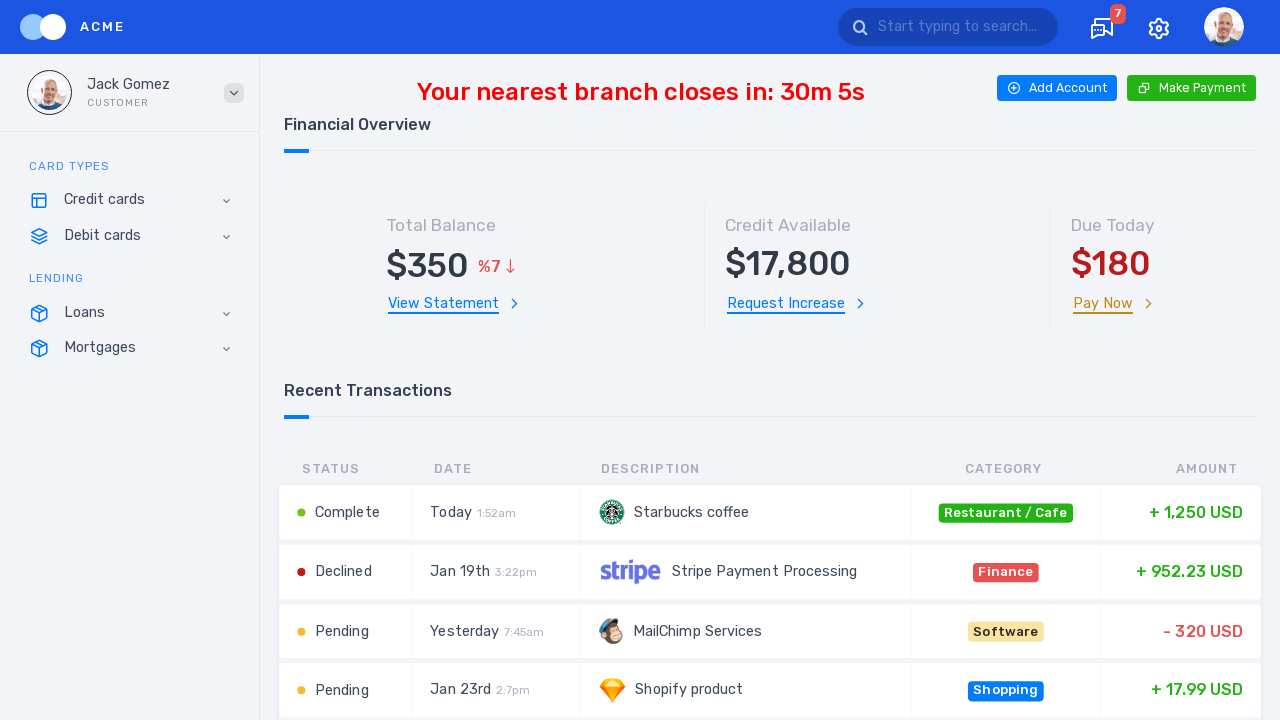

Verified 'Your nearest branch closes in:' text is present
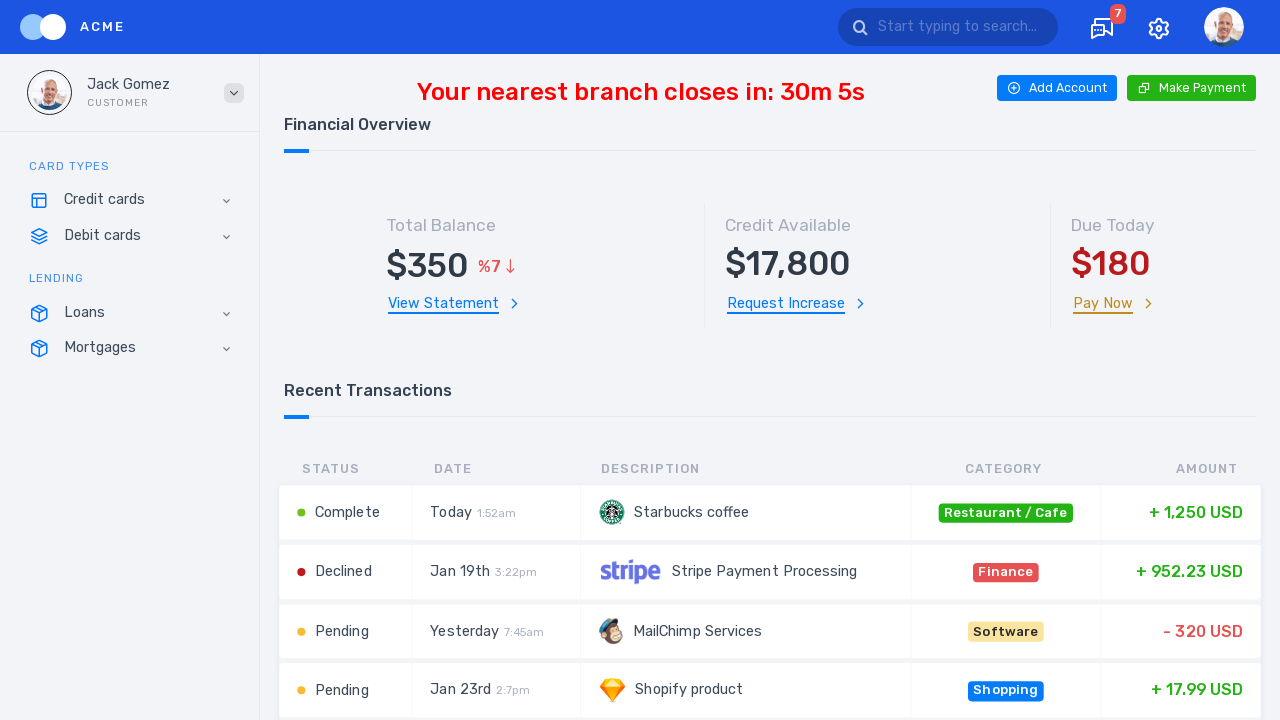

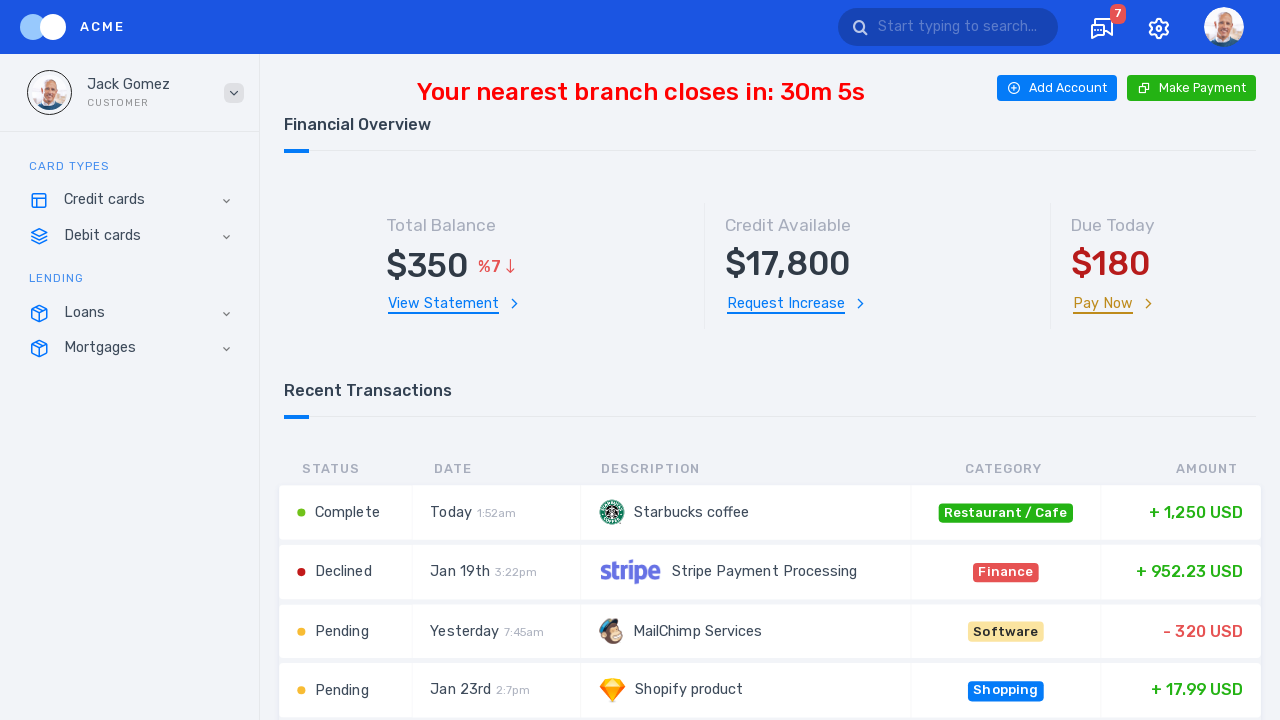